Navigates to the status codes page and clicks on the "301" status code link to test redirect handling

Starting URL: https://the-internet.herokuapp.com/status_codes

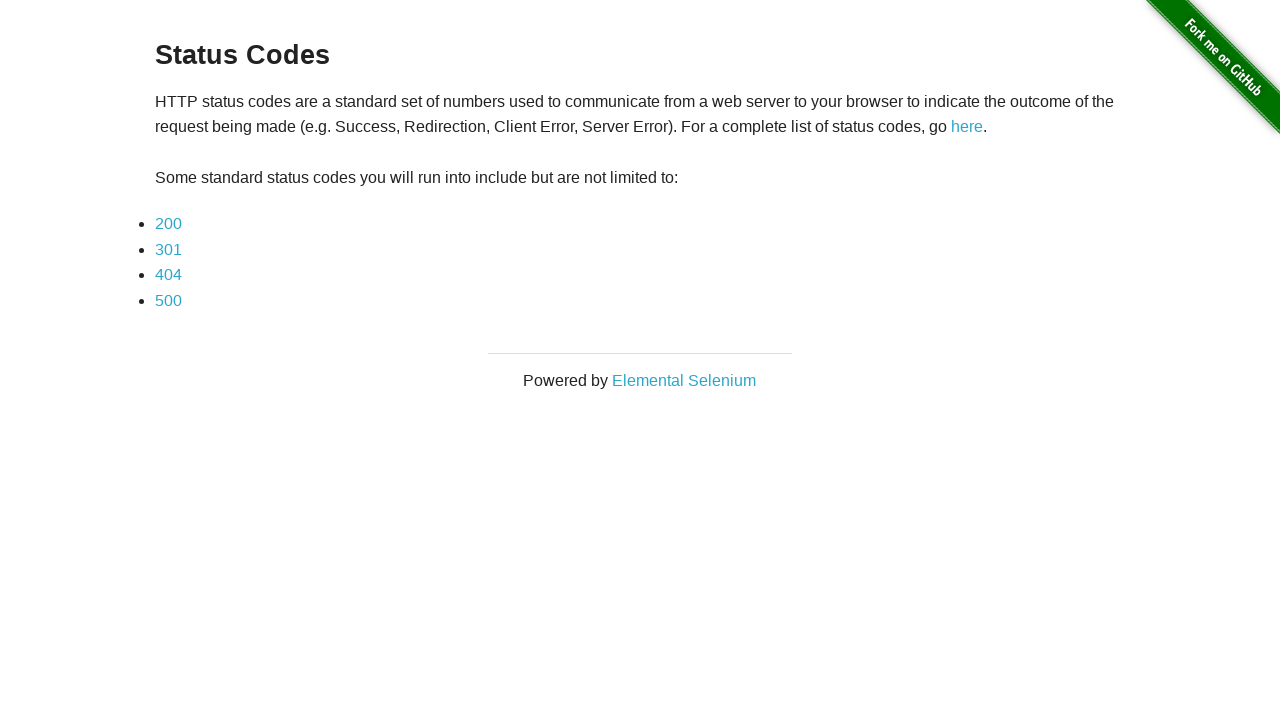

Navigated to status codes page
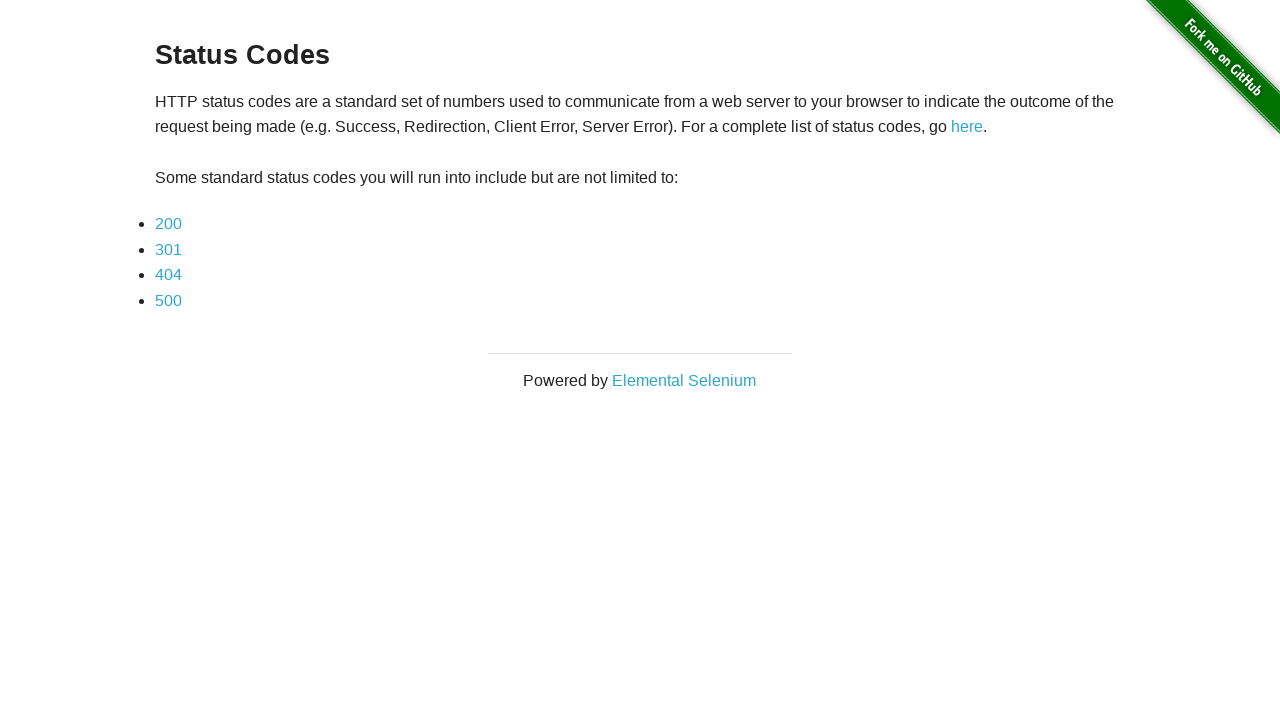

Clicked on the 301 status code link at (168, 249) on a:text('301')
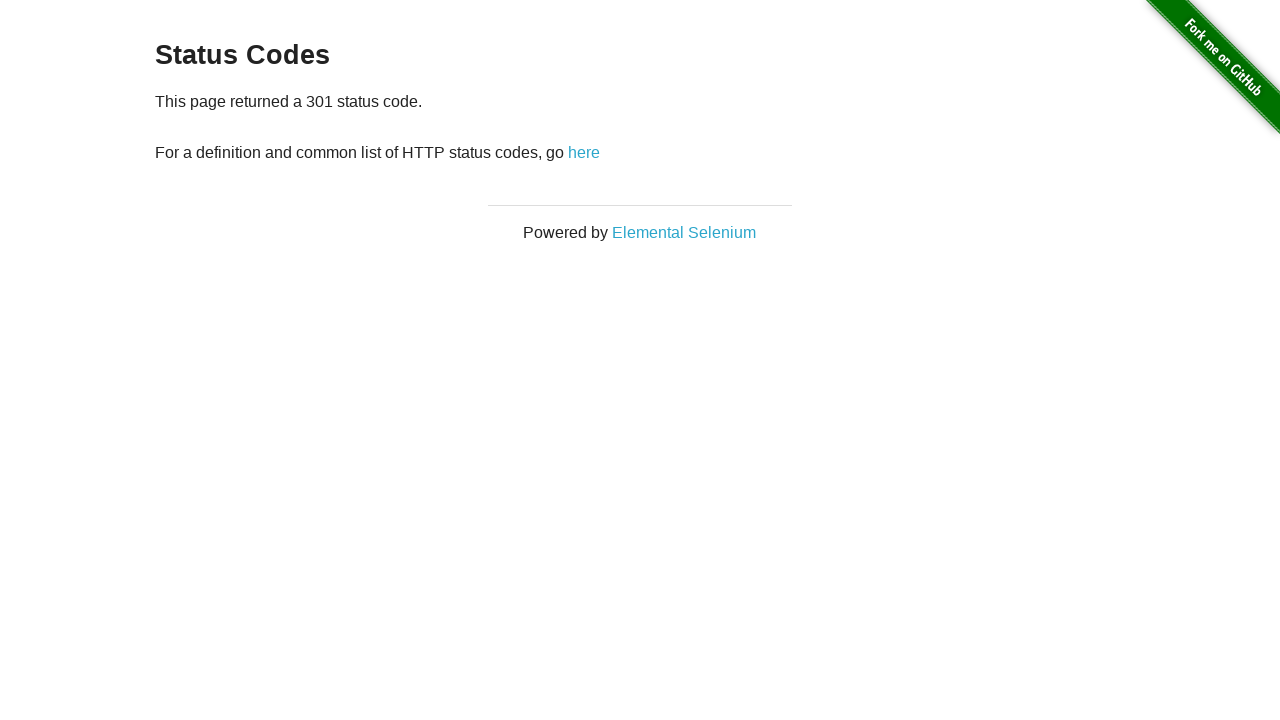

Status code page loaded after redirect
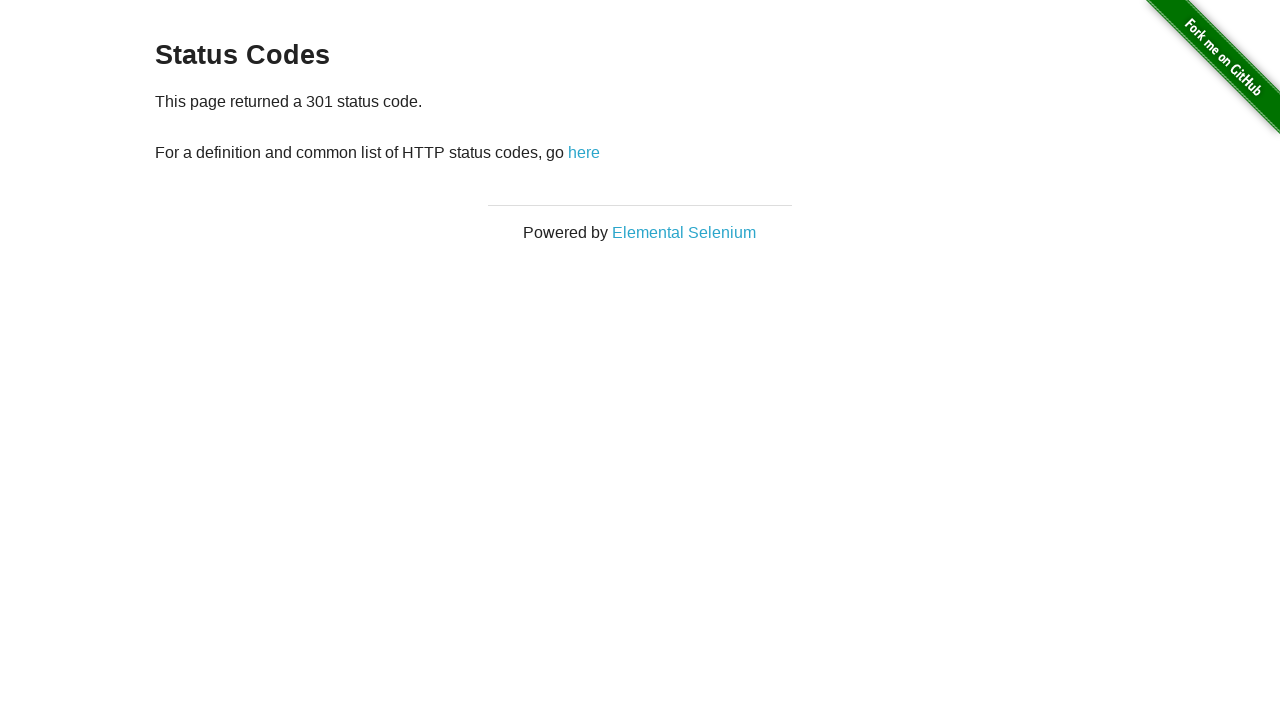

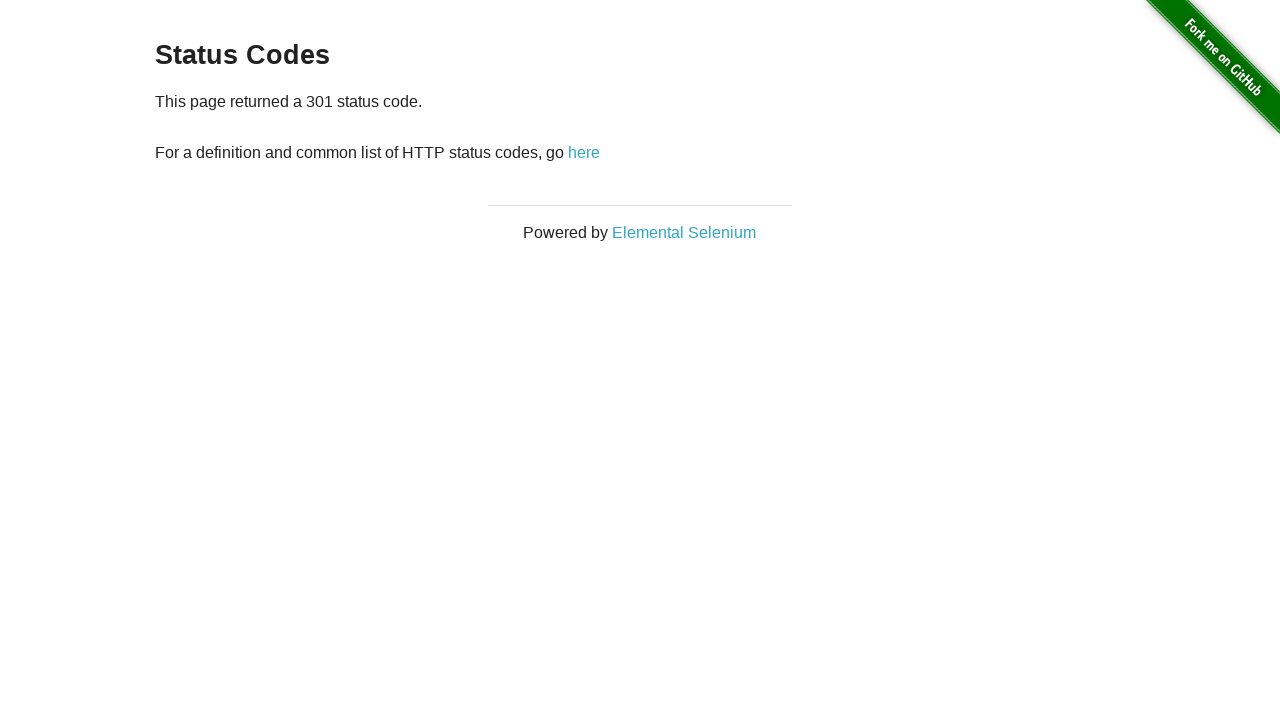